Tests that radio button attributes are correctly set by verifying that the "people" radio button is checked by default while the "robots" radio button is not checked

Starting URL: http://suninjuly.github.io/get_attribute.html

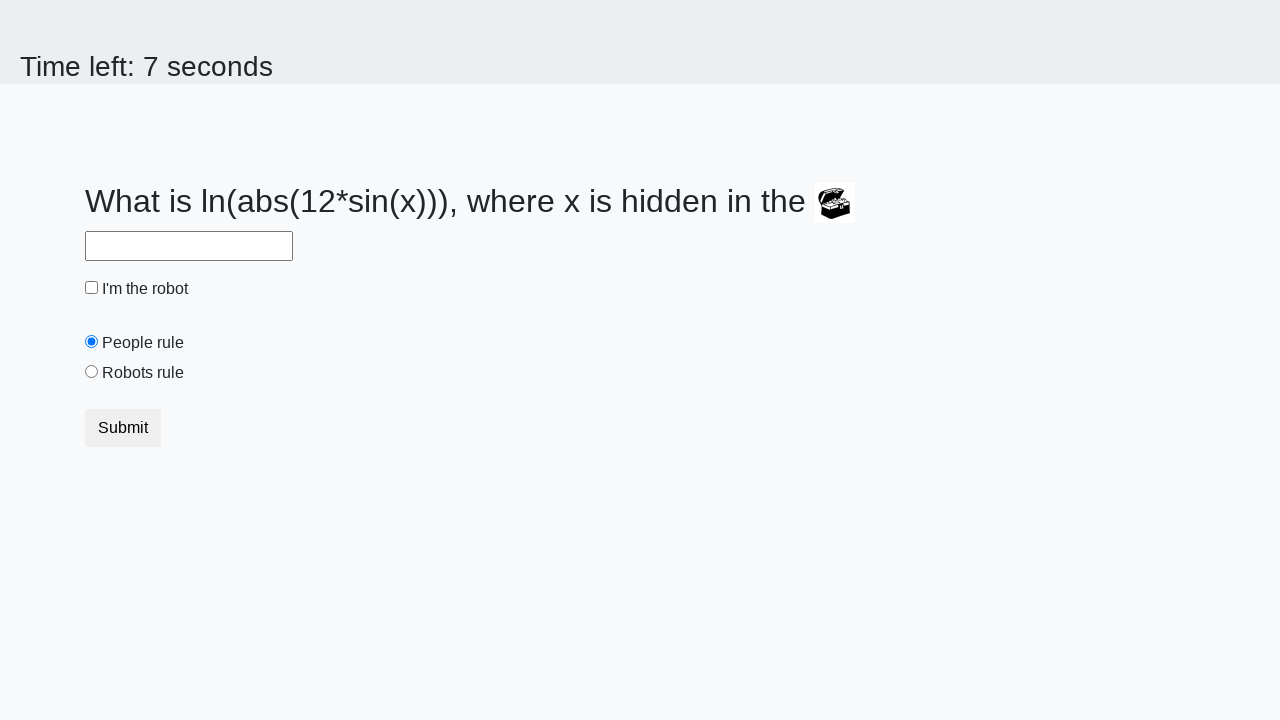

Navigated to get_attribute.html test page
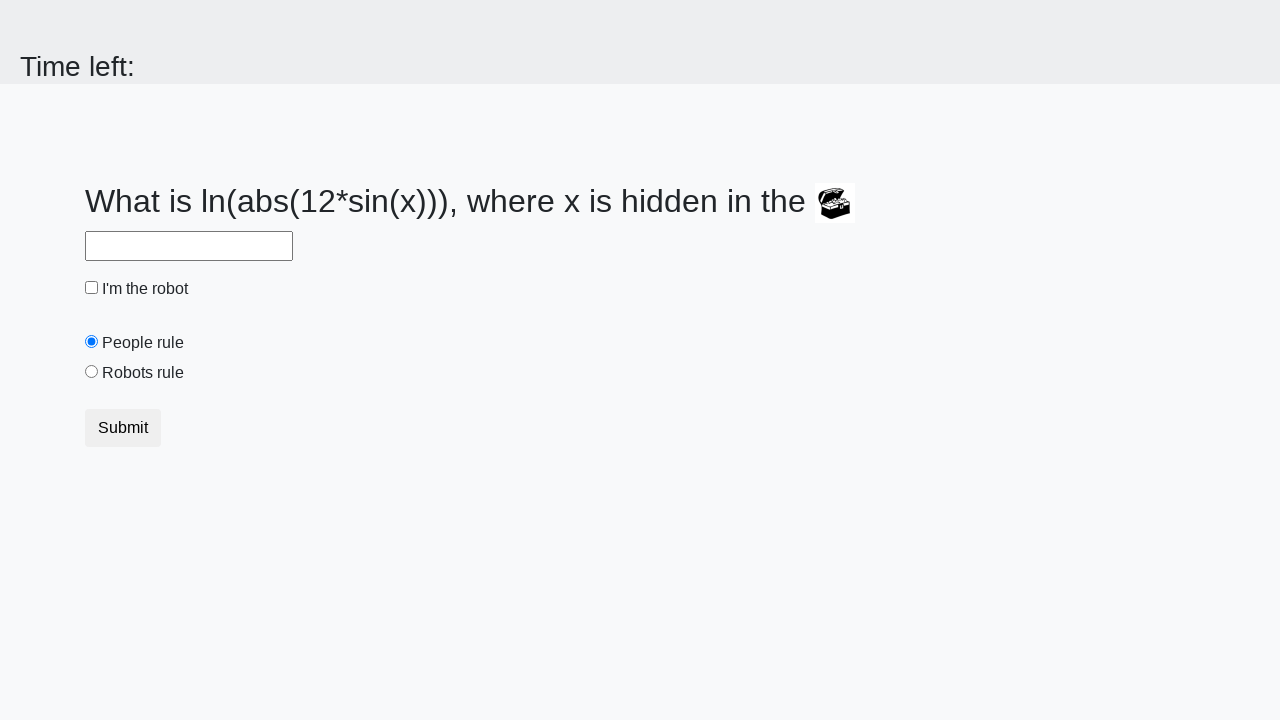

Located the 'people' radio button element
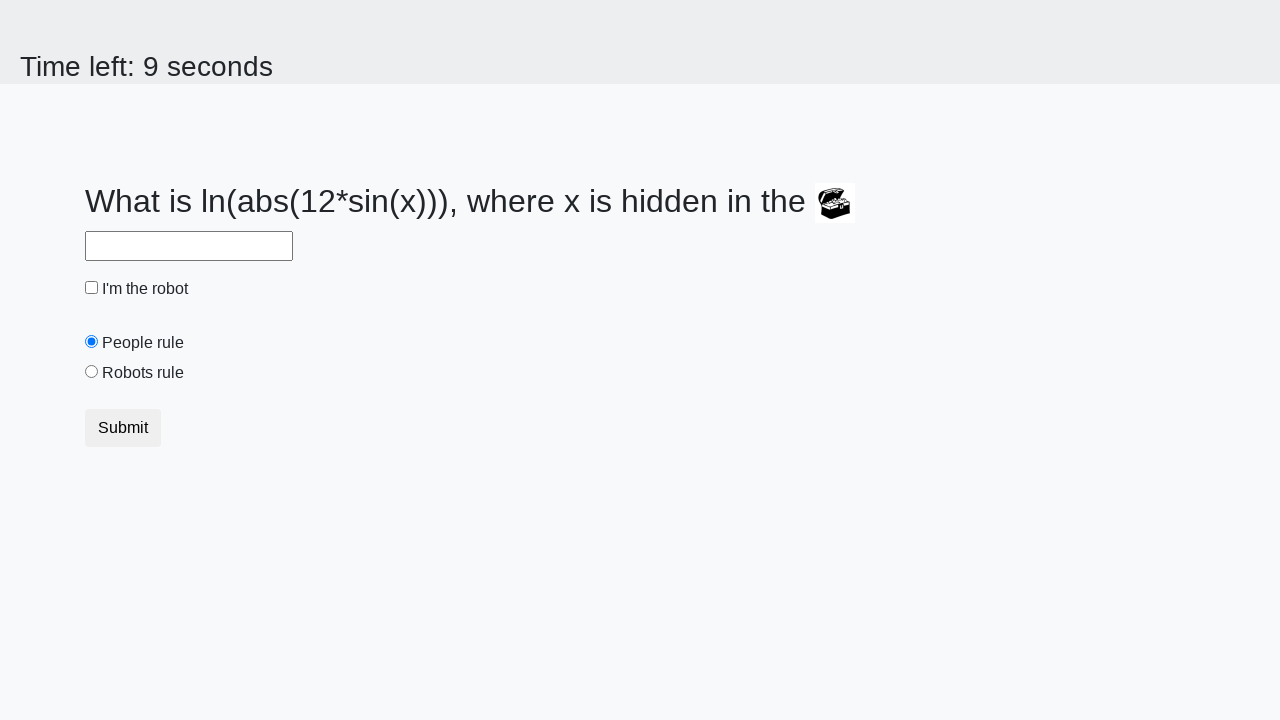

Retrieved 'checked' attribute from 'people' radio button
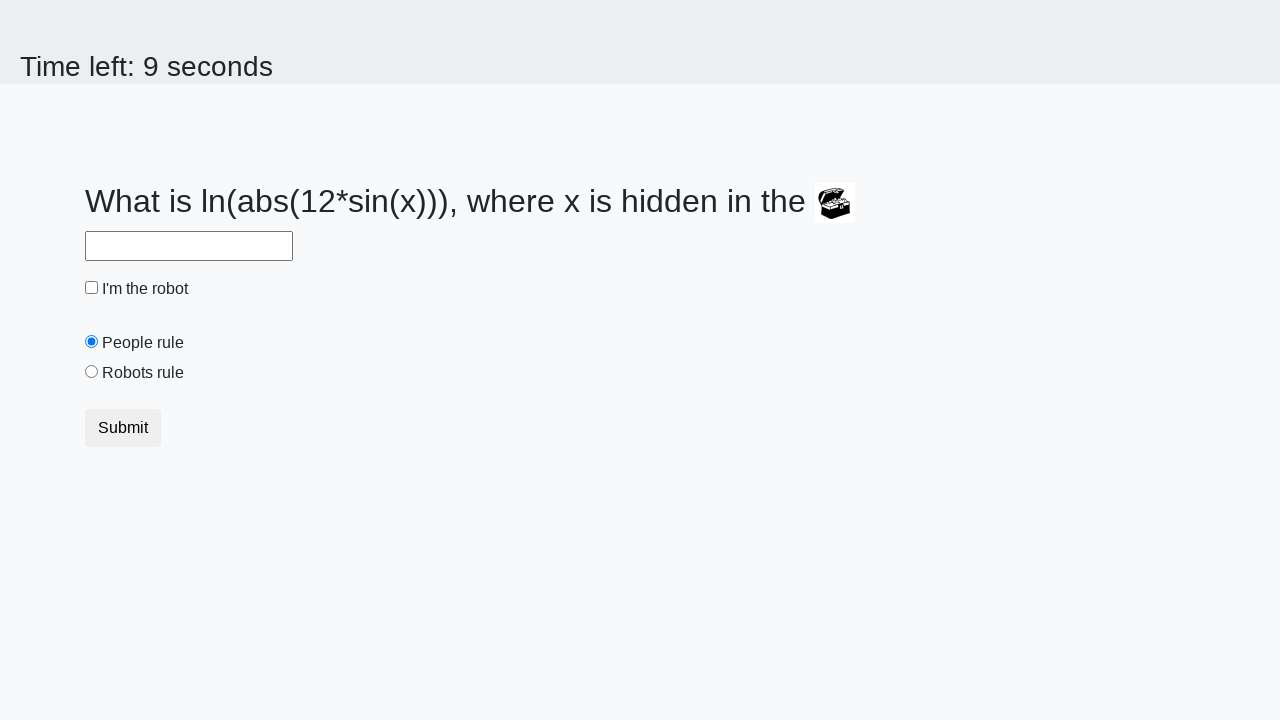

Verified that 'people' radio button is checked by default
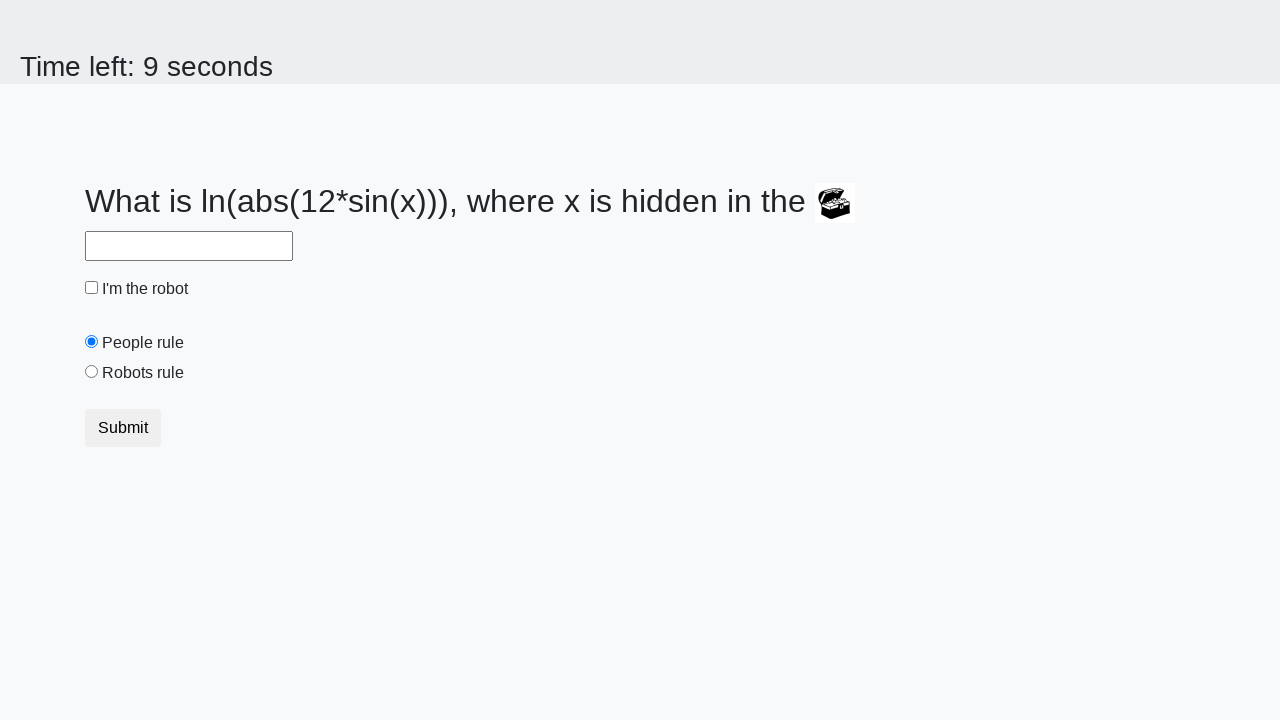

Located the 'robots' radio button element
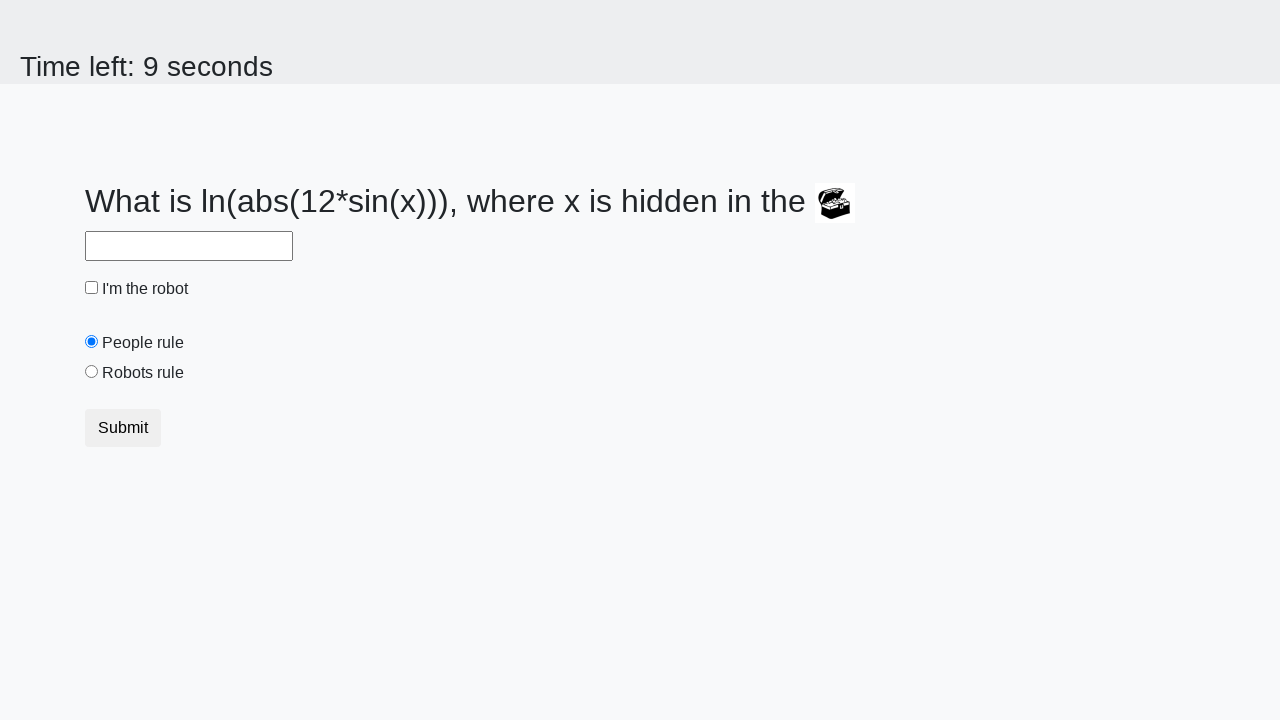

Retrieved 'checked' attribute from 'robots' radio button
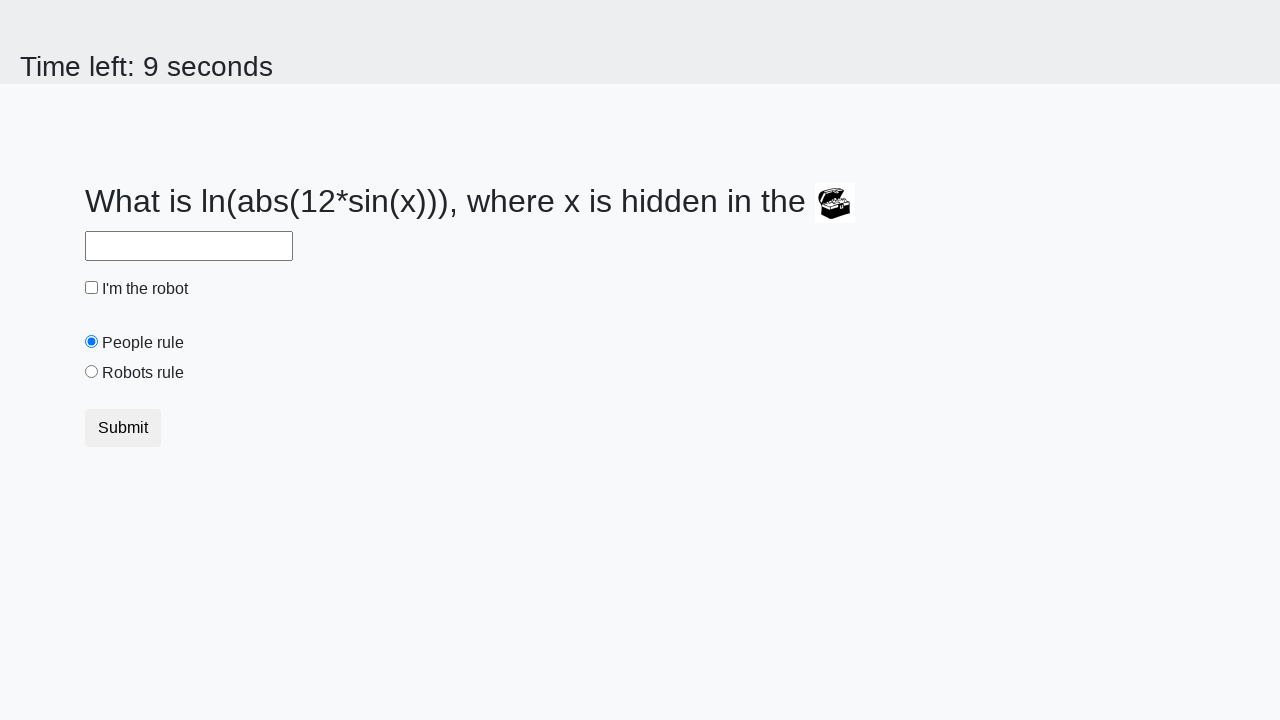

Verified that 'robots' radio button is not checked
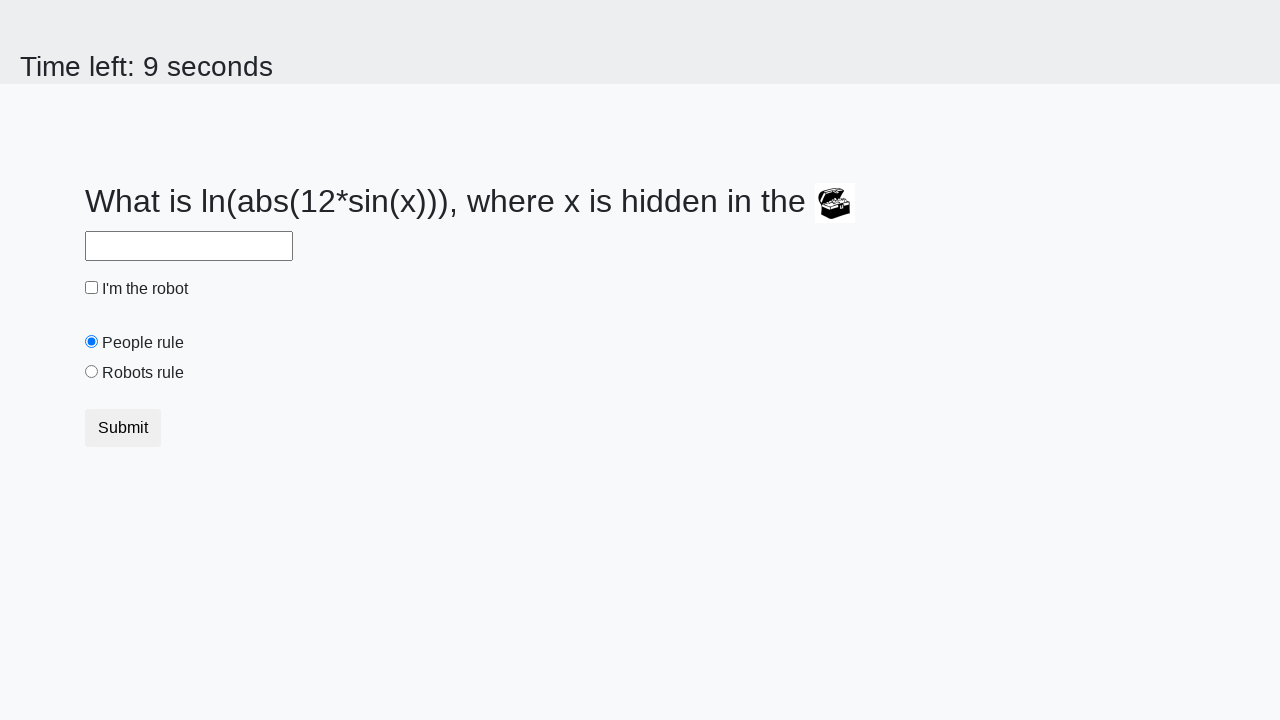

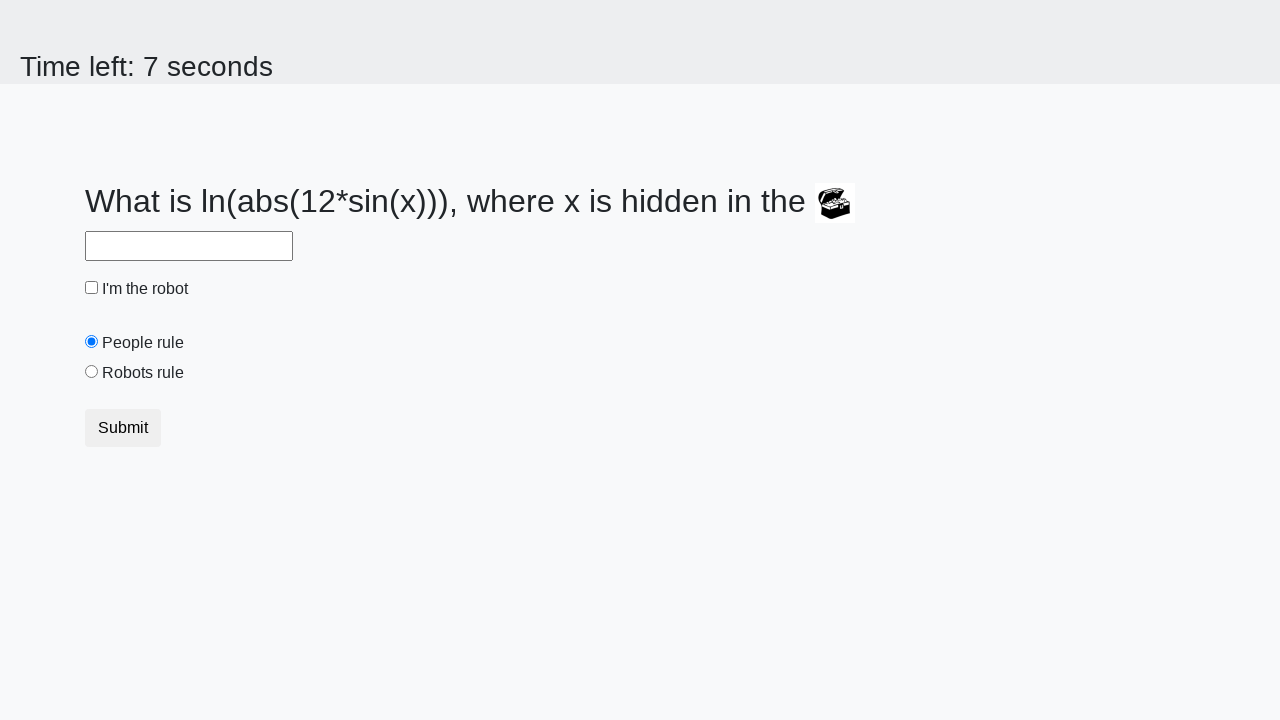